Tests JavaScript alert handling by clicking a button that triggers an alert and then accepting/dismissing it

Starting URL: https://demoqa.com/alerts

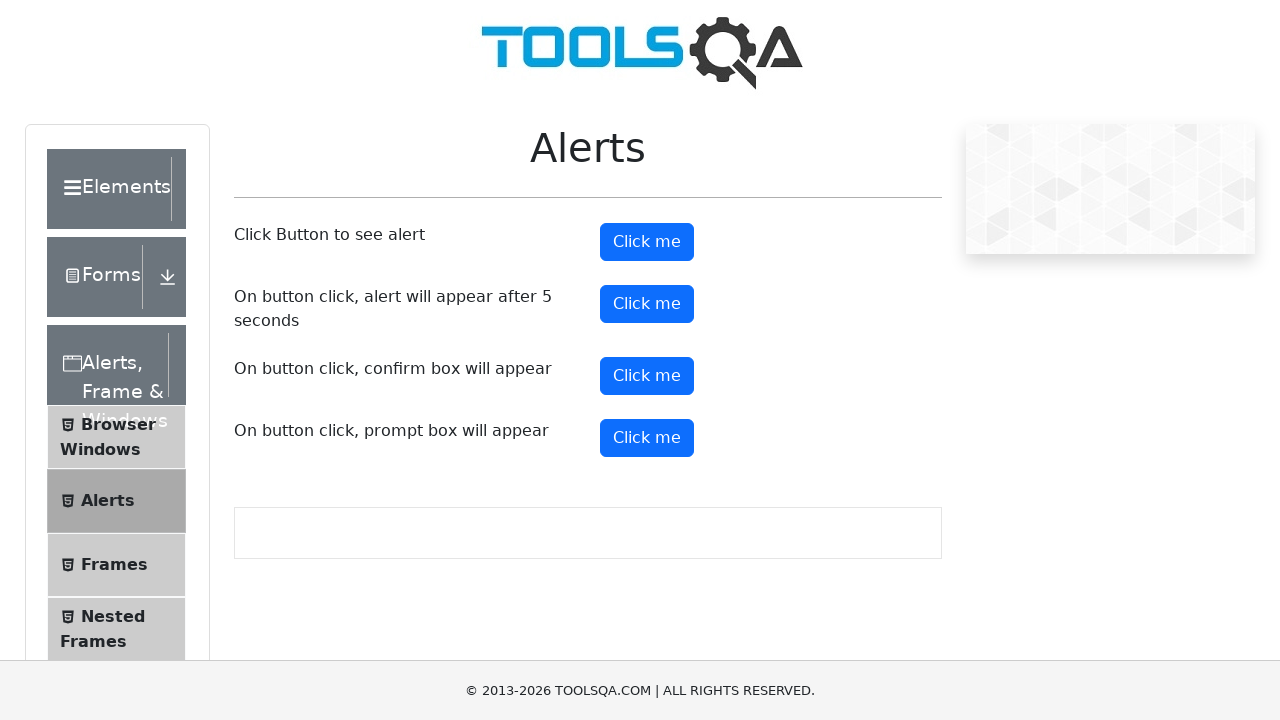

Clicked alert button to trigger JavaScript alert at (647, 242) on #alertButton
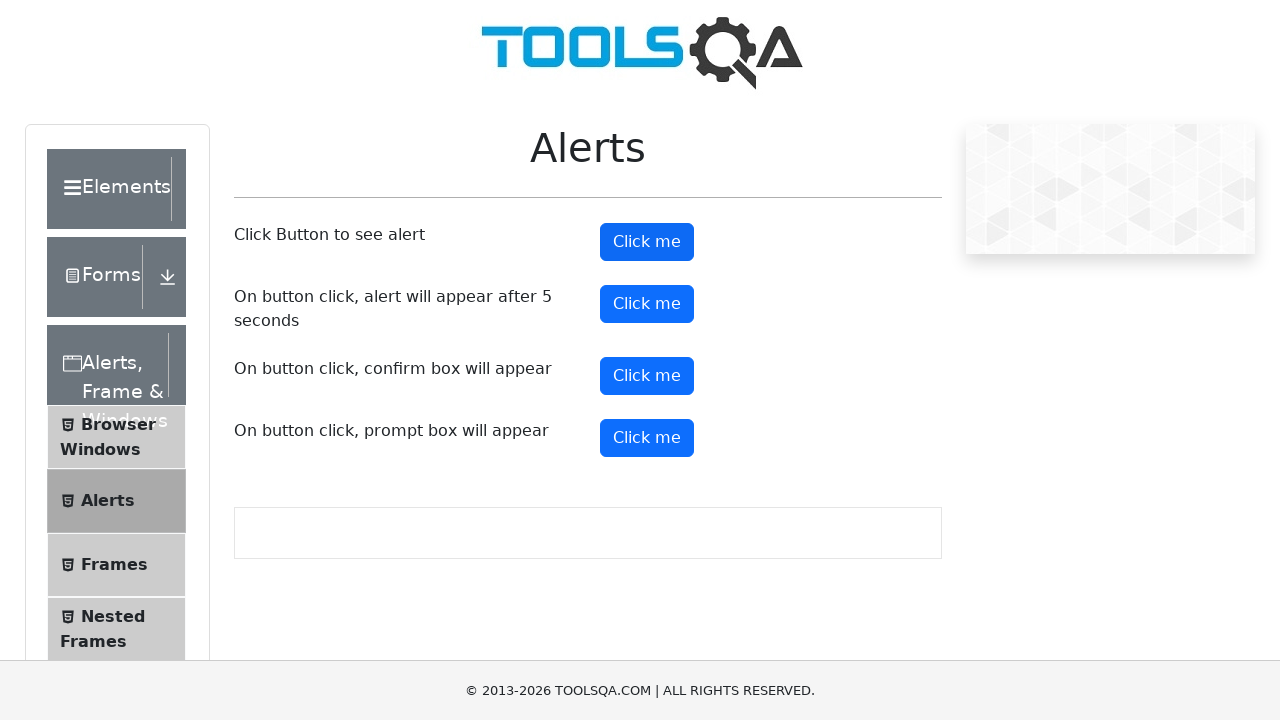

Set up dialog handler to accept alerts
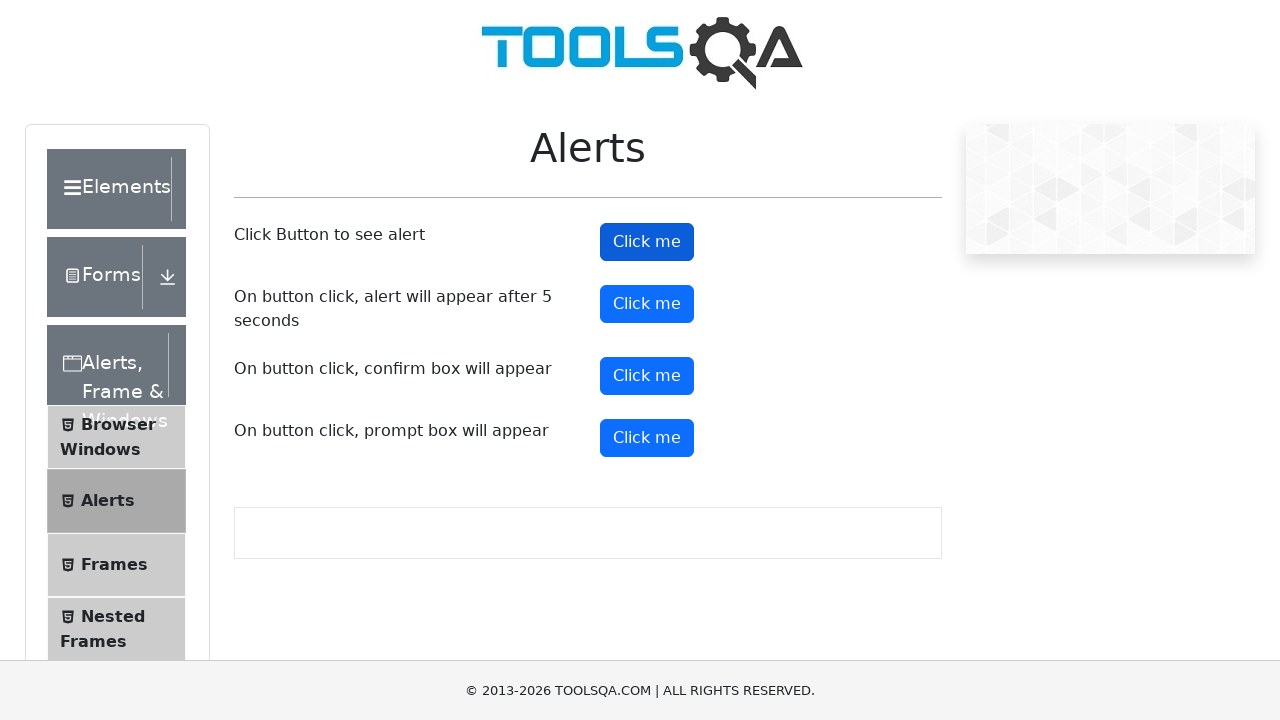

Set up one-time dialog handler to accept next alert
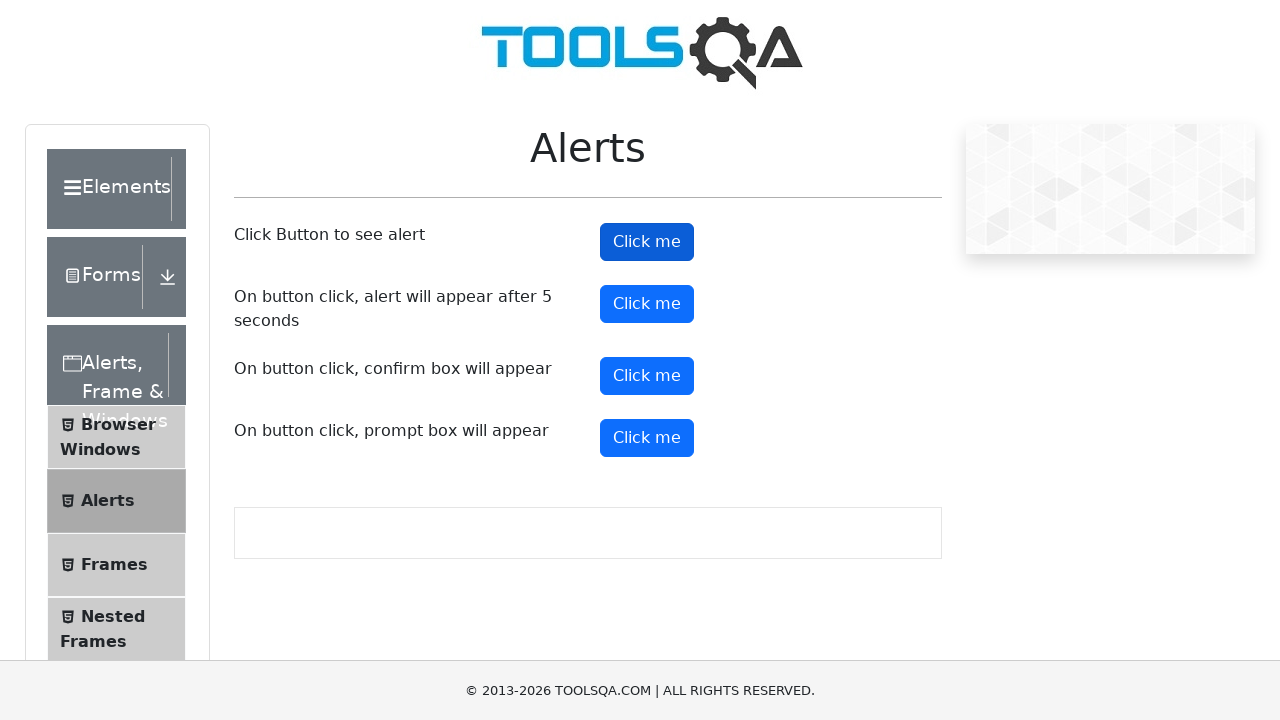

Clicked alert button and accepted the JavaScript alert at (647, 242) on #alertButton
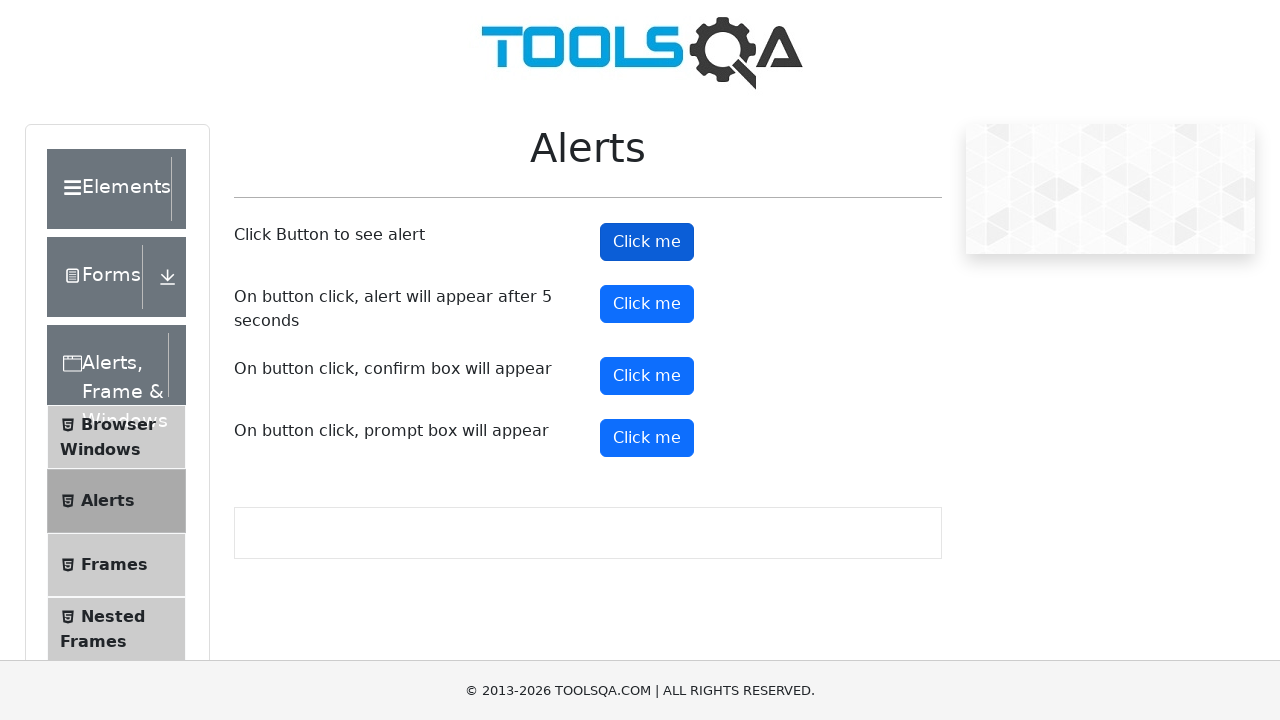

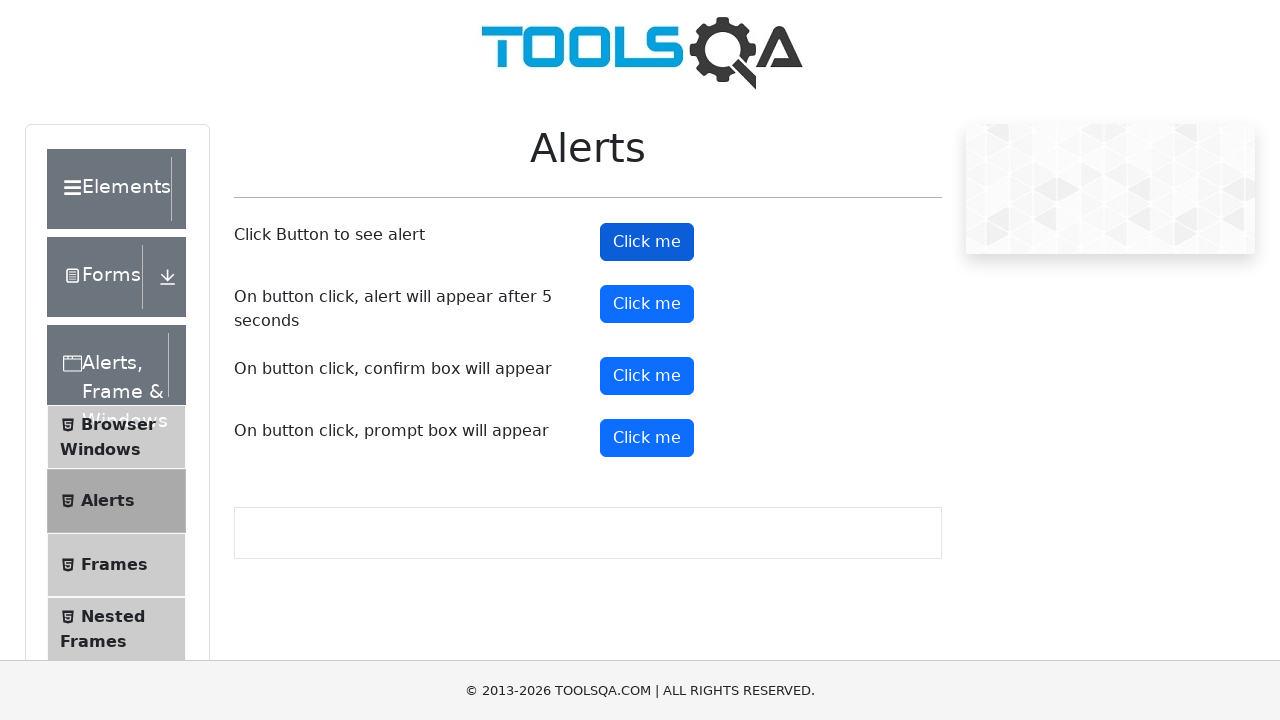